Tests the feedback form by entering a name and age, submitting the form, and verifying the submitted values are displayed on the confirmation page.

Starting URL: https://acctabootcamp.github.io/site/tasks/provide_feedback

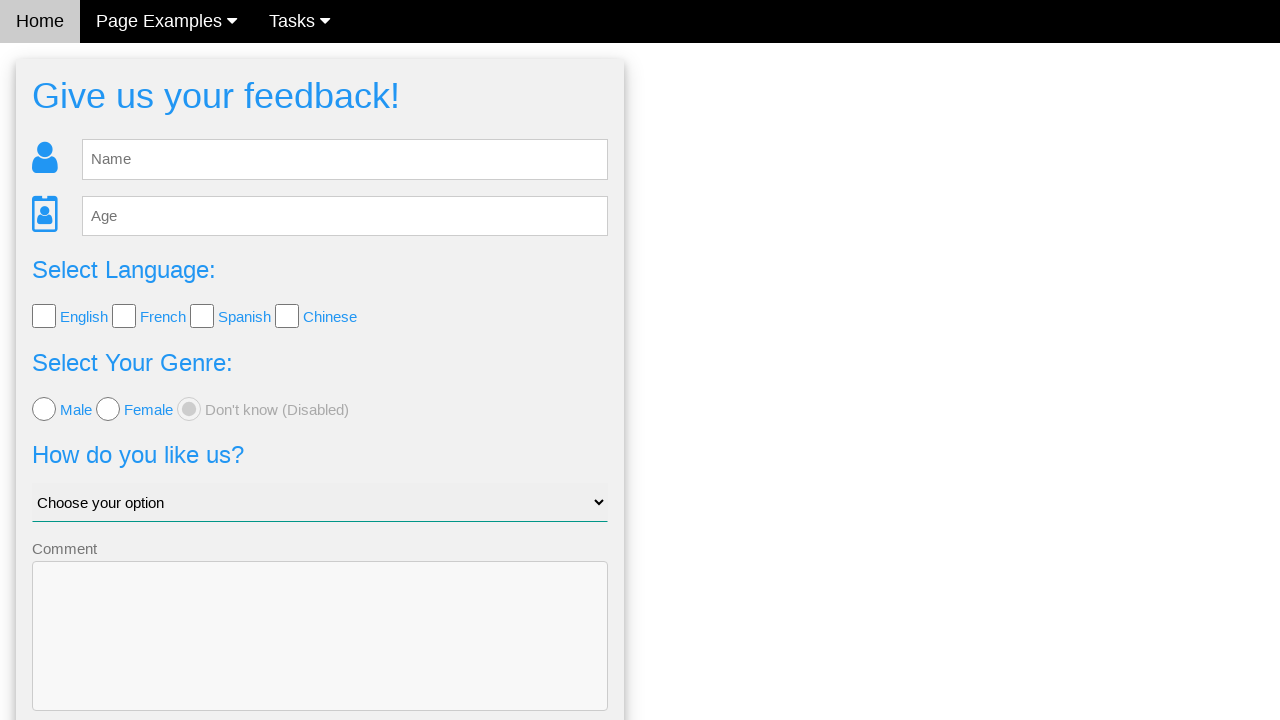

Cleared the name input field on #fb_name
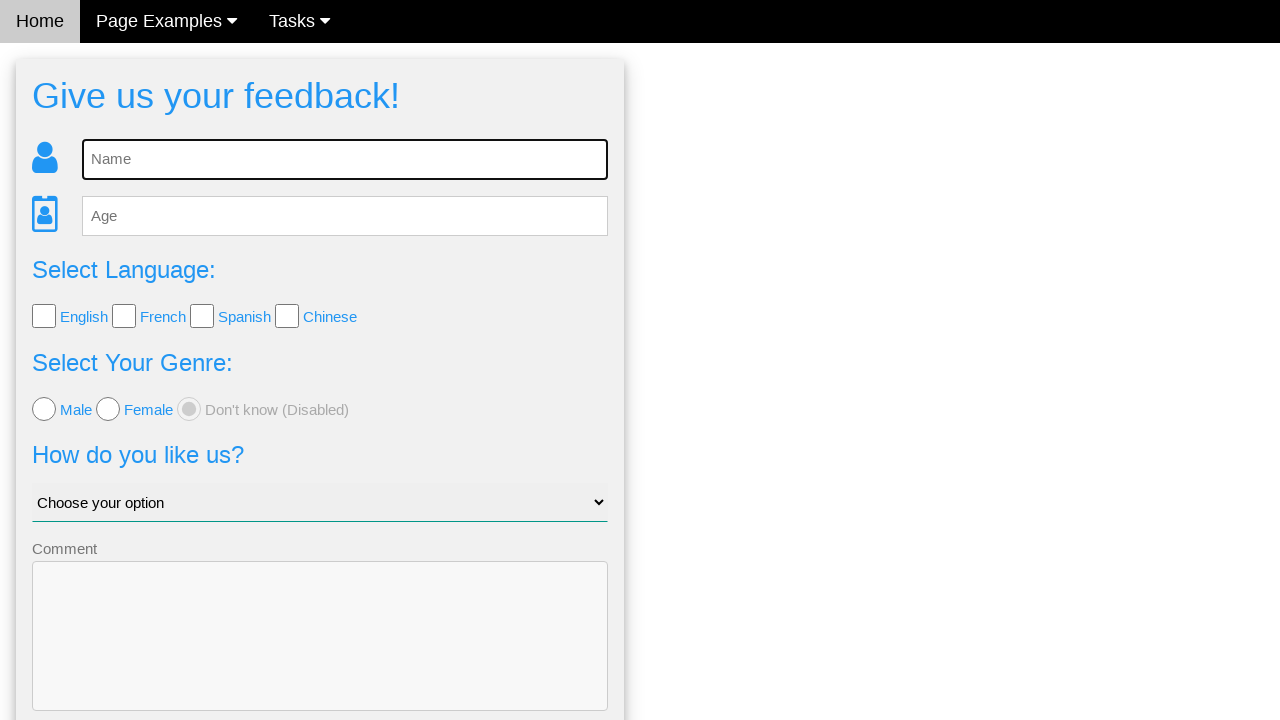

Filled name field with 'Emily Watson' on #fb_name
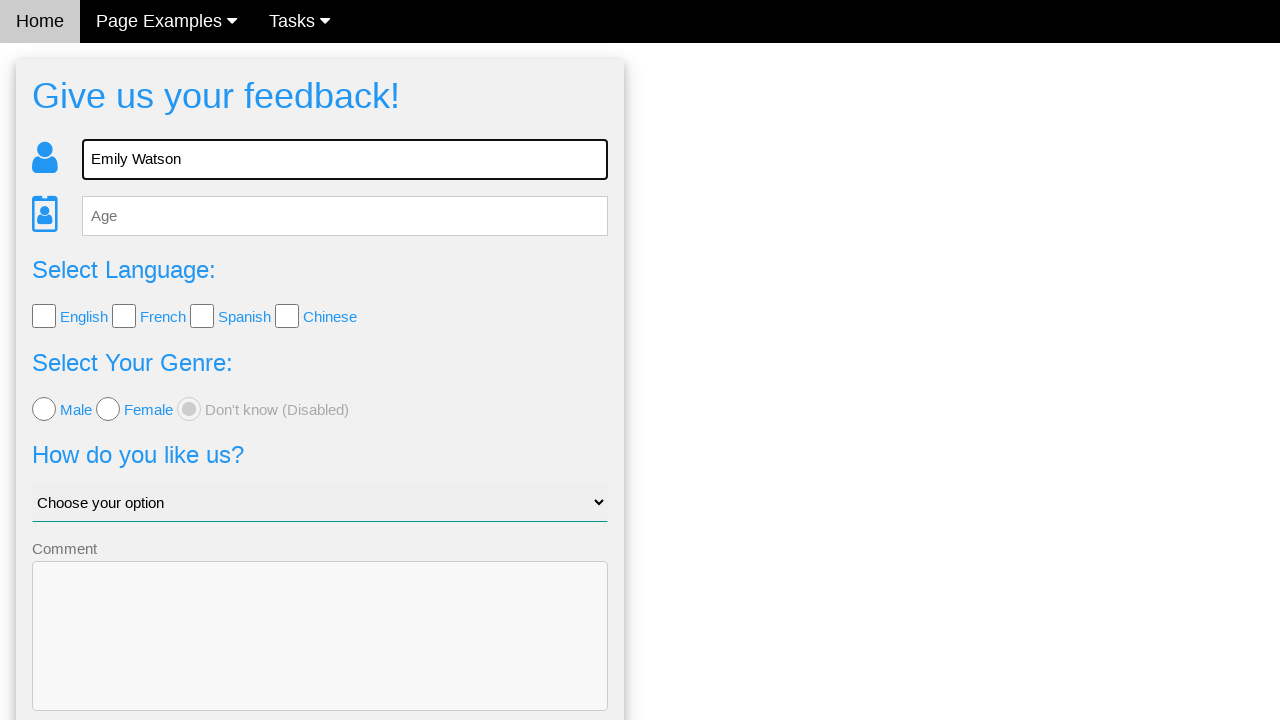

Filled age field with '32' on #fb_age
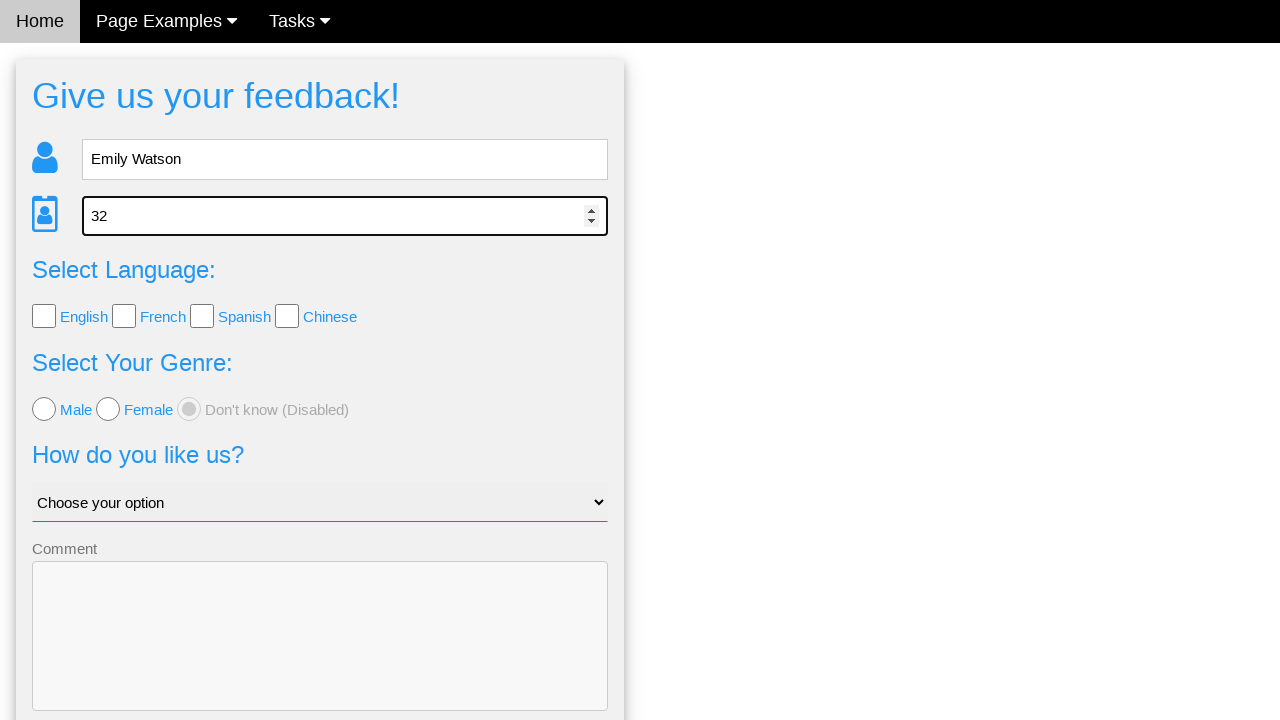

Clicked Send button to submit feedback form at (320, 656) on .w3-btn-block
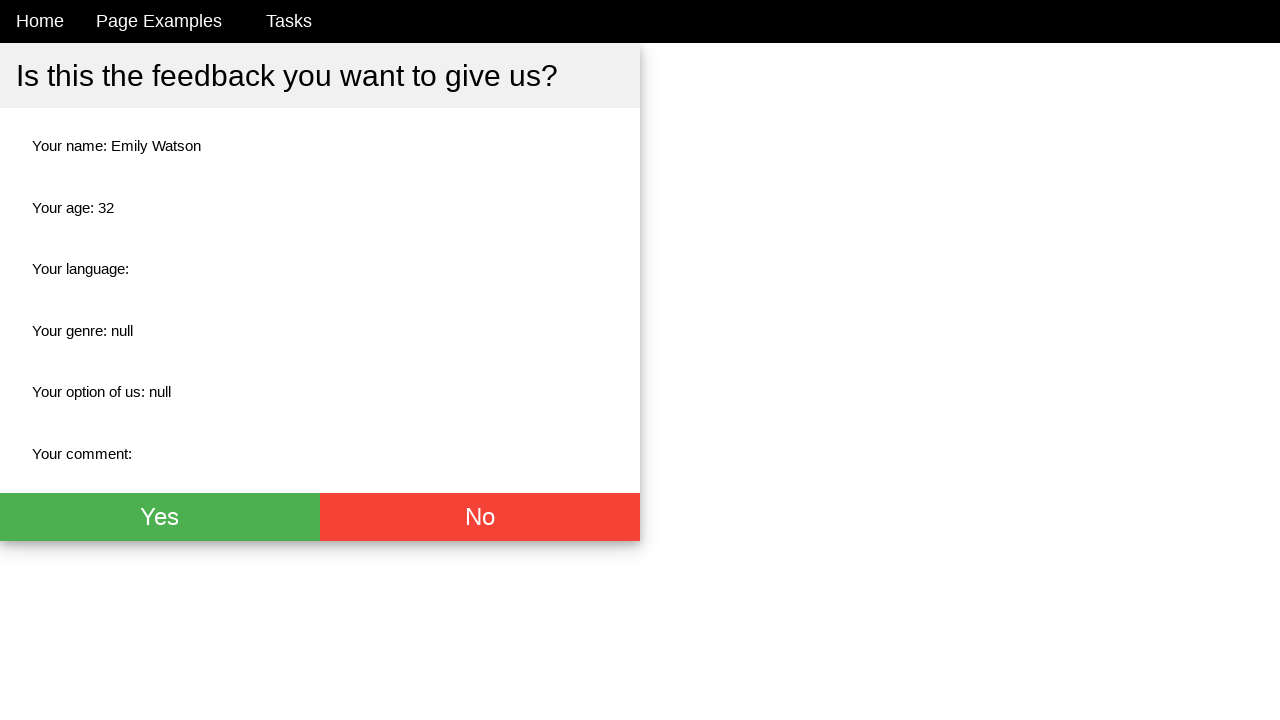

Confirmation page loaded with name element visible
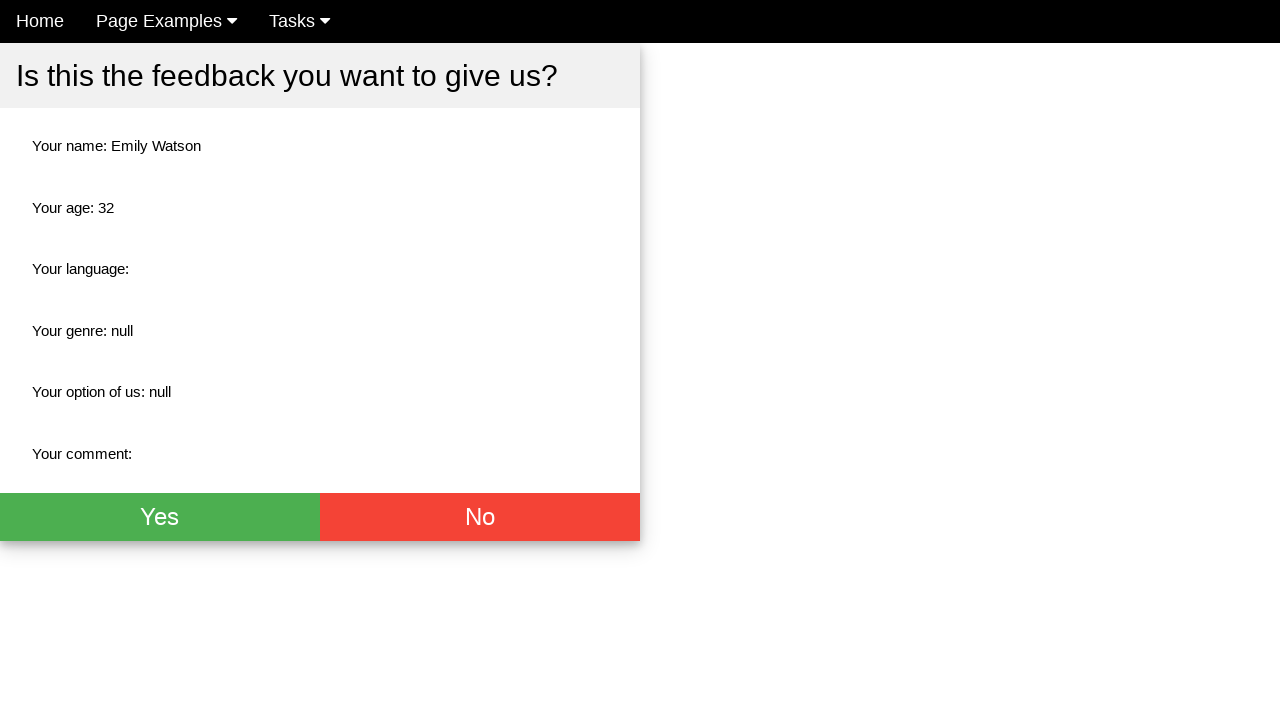

Verified submitted name 'Emily Watson' is displayed on confirmation page
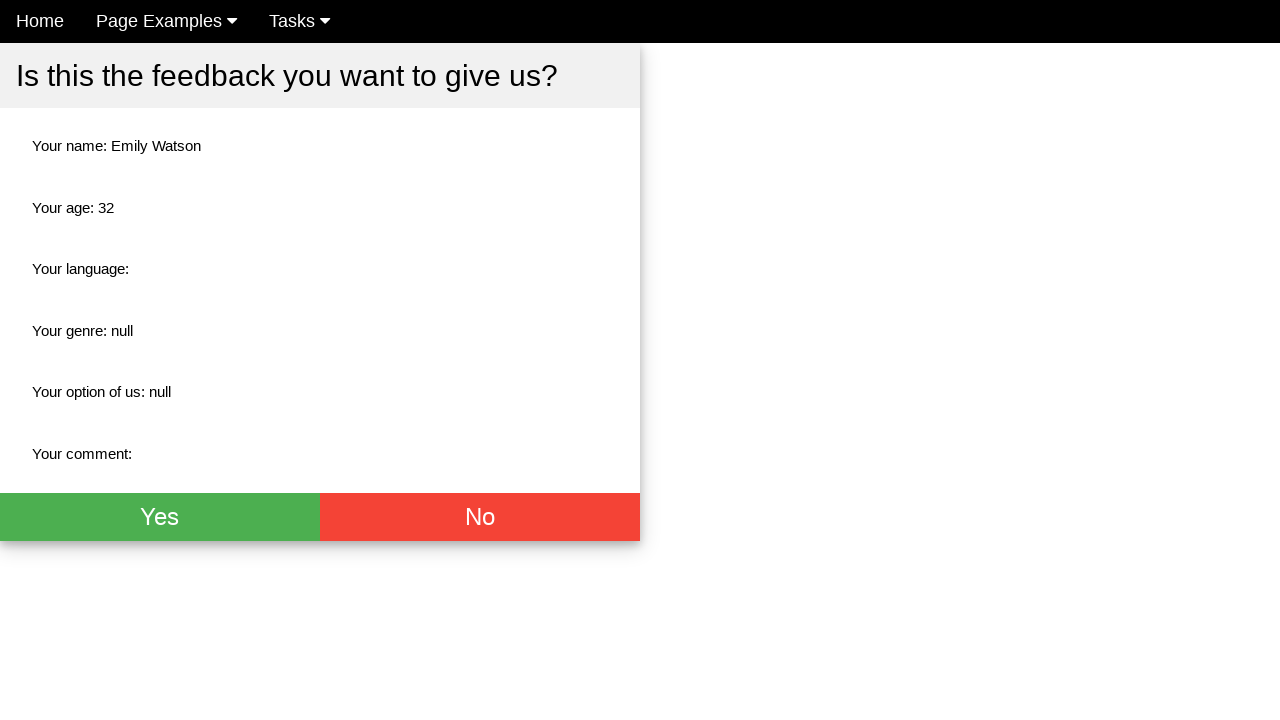

Verified submitted age '32' is displayed on confirmation page
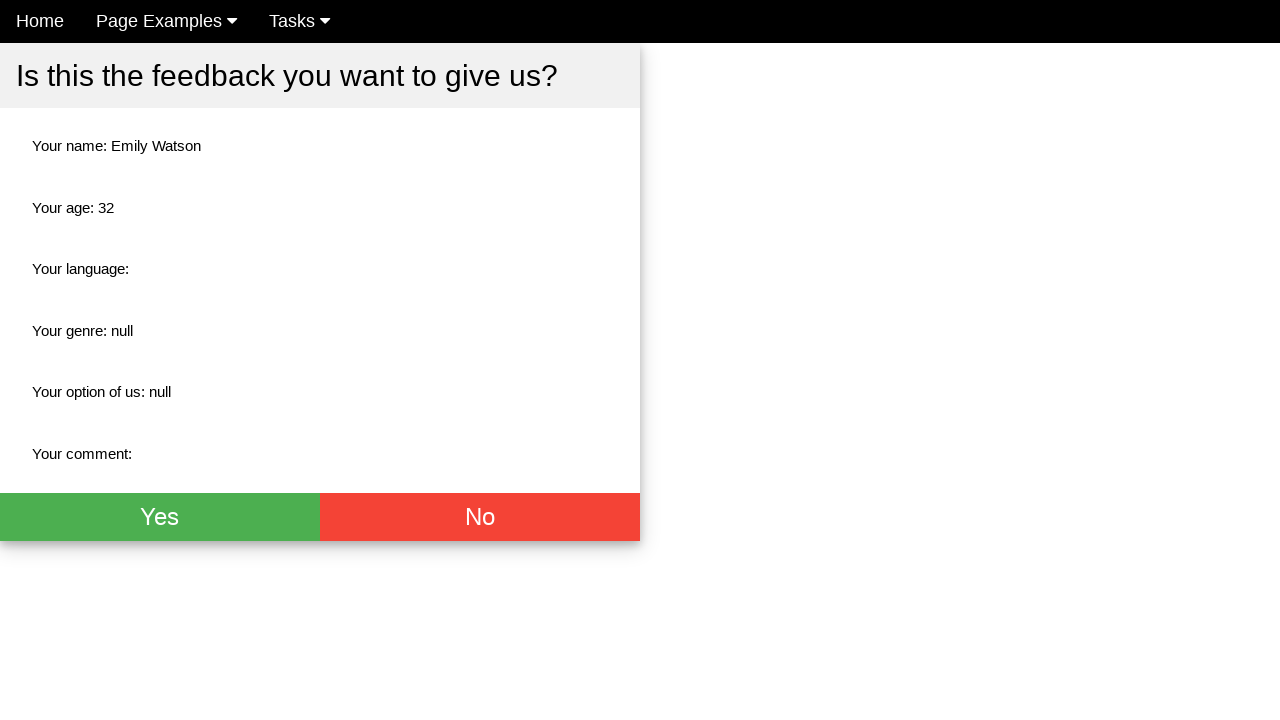

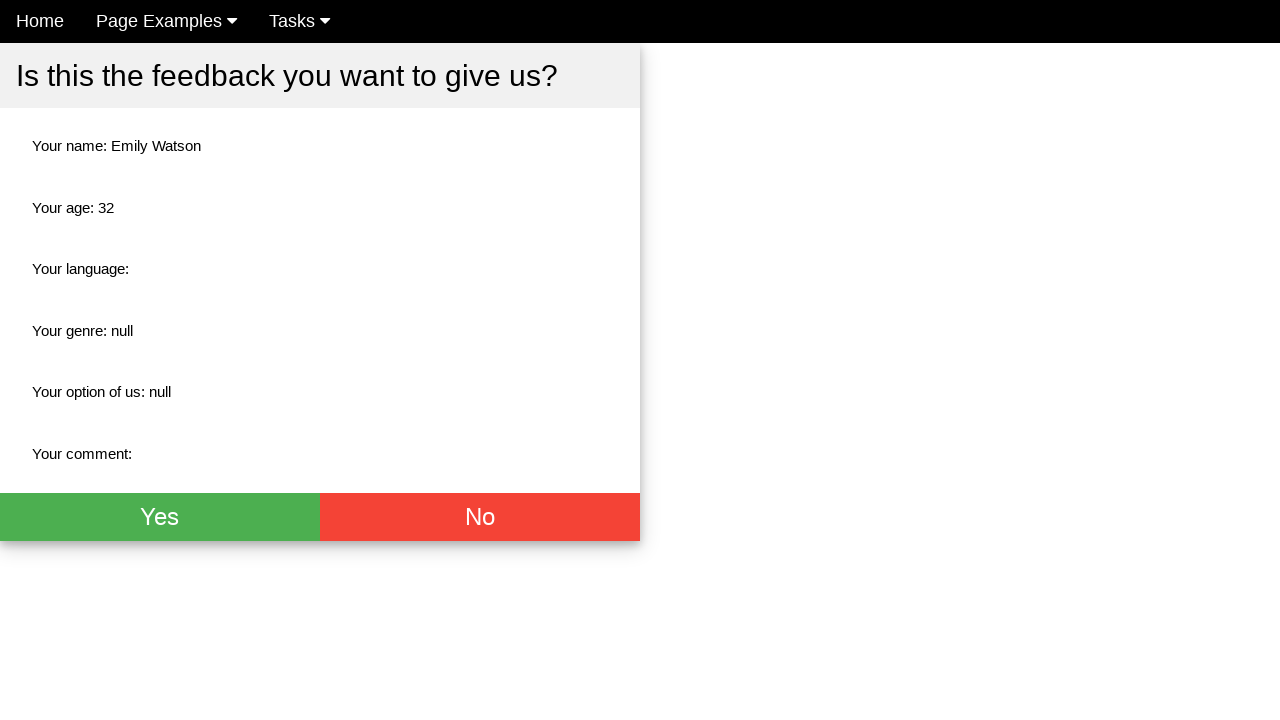